Tests JavaScript confirm dialog functionality by triggering a confirm dialog, dismissing it, and verifying the result message displays "You clicked: Cancel"

Starting URL: https://the-internet.herokuapp.com/javascript_alerts

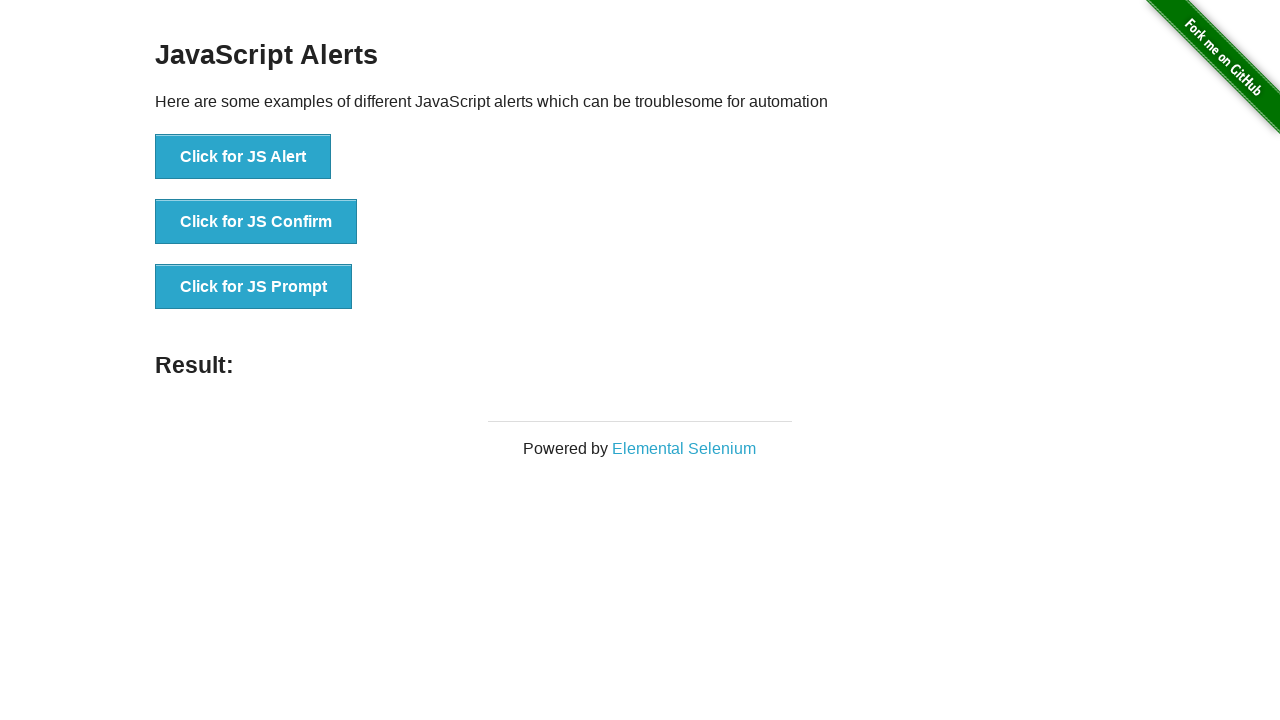

Clicked button to trigger JavaScript confirm dialog at (256, 222) on xpath=//button[@onclick='jsConfirm()']
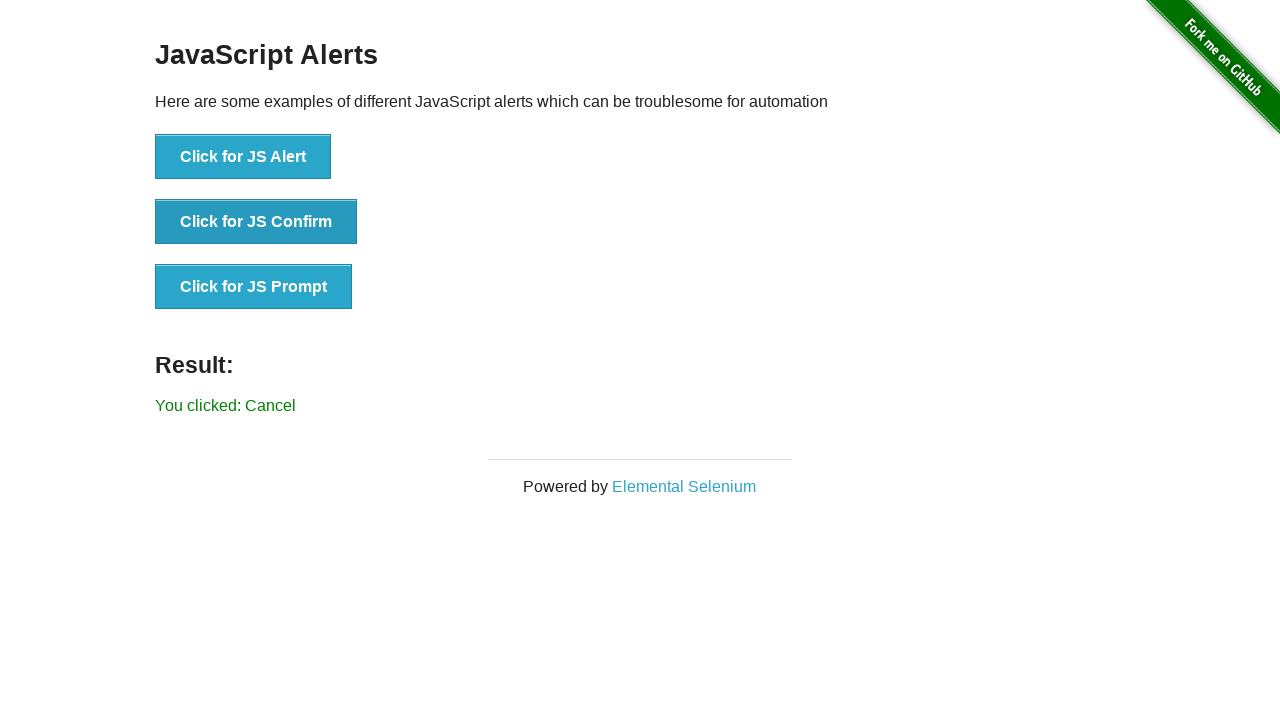

Set up dialog handler to dismiss confirm dialog by clicking Cancel
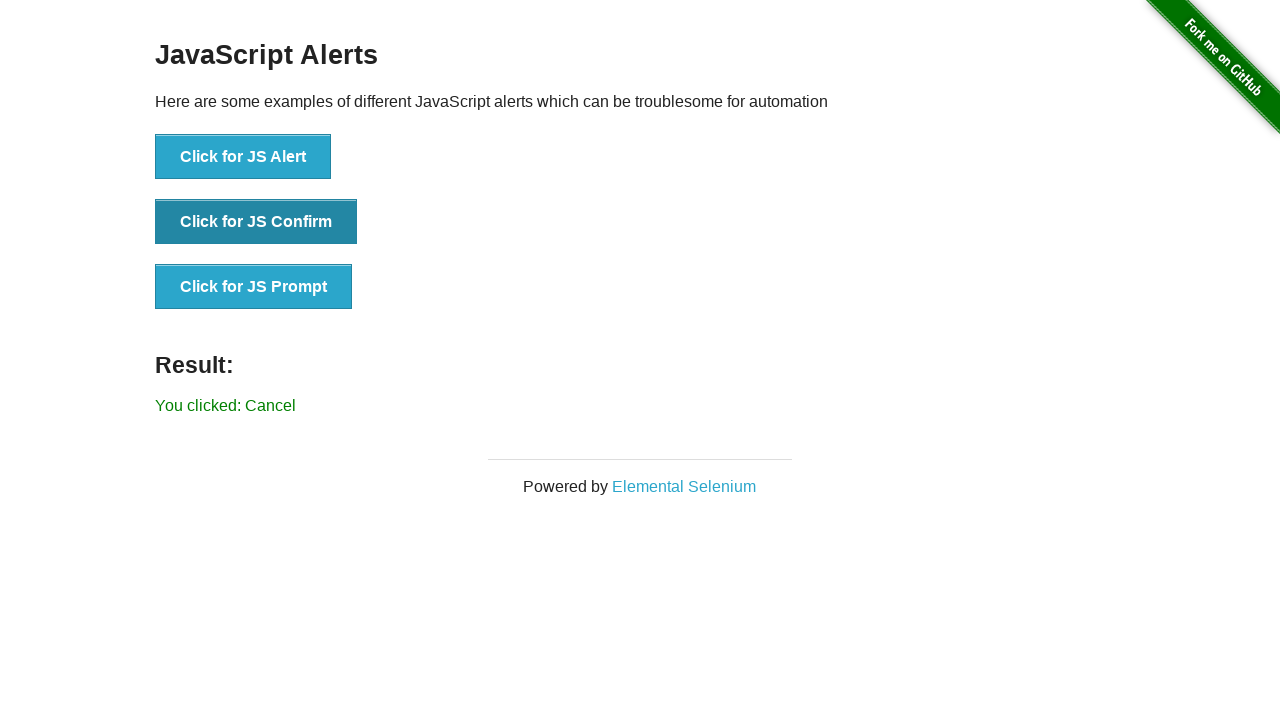

Result message element loaded after dismissing confirm dialog
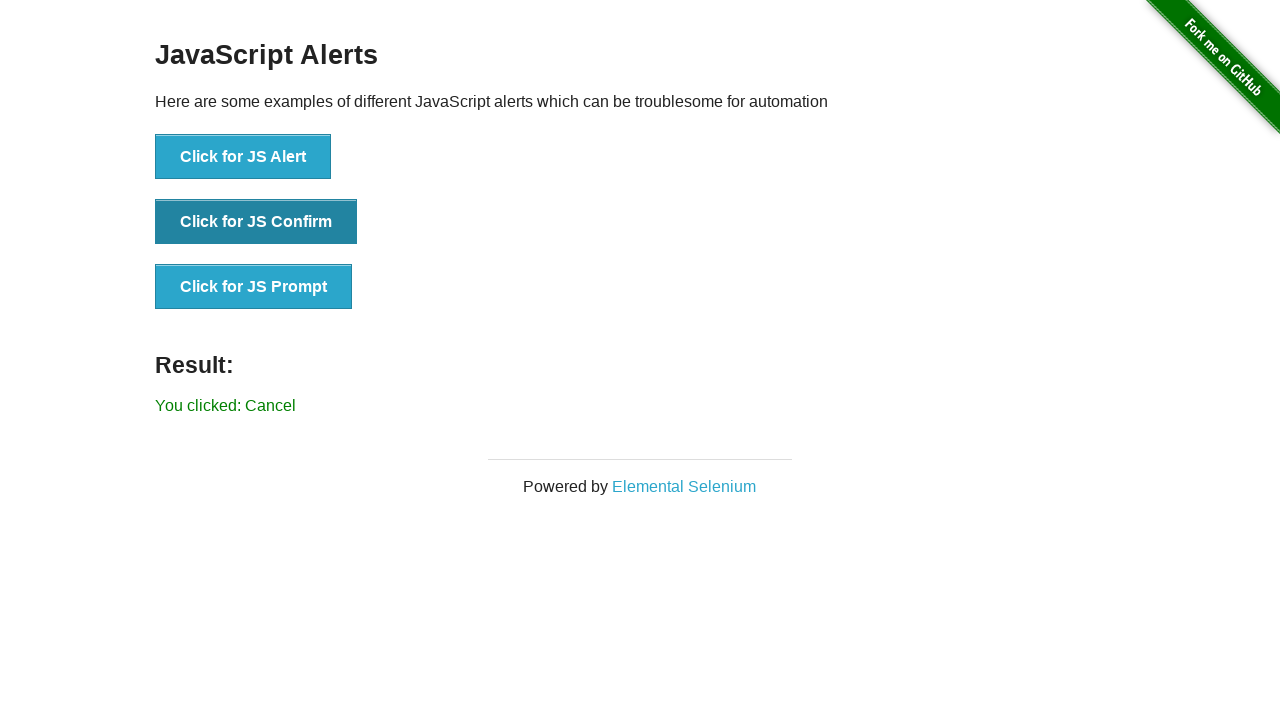

Retrieved result text from page
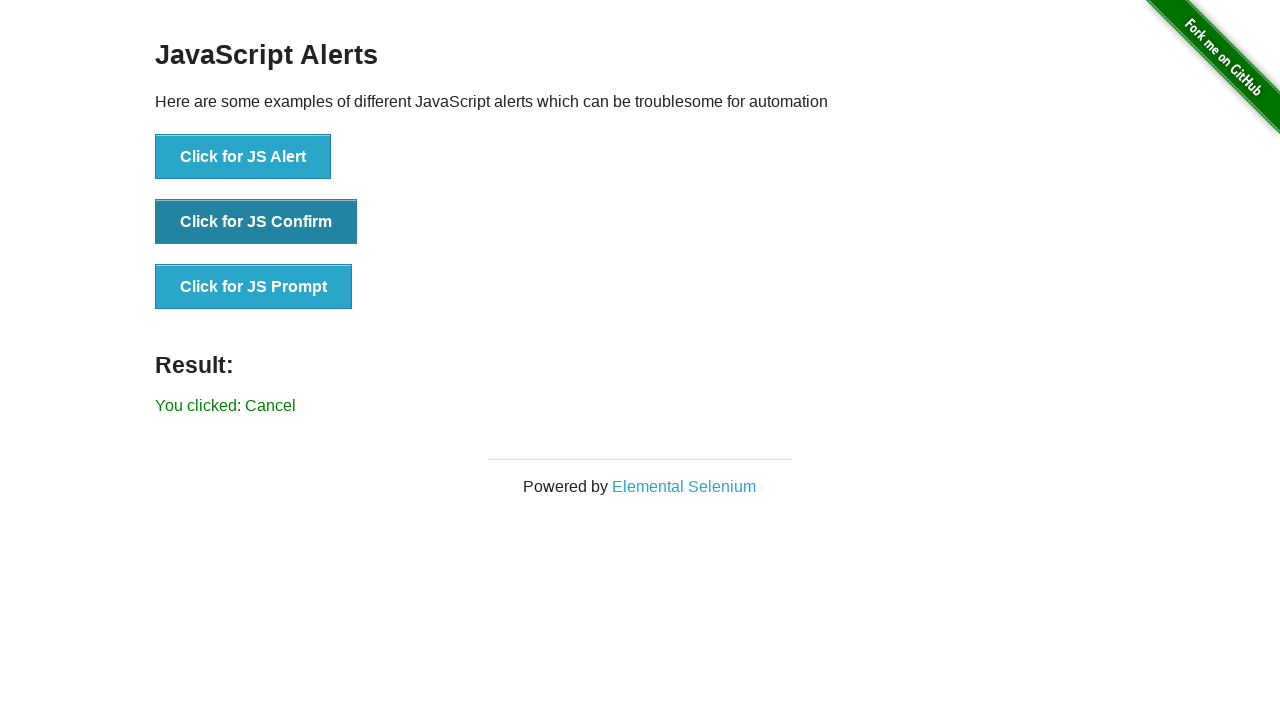

Verified result text equals 'You clicked: Cancel'
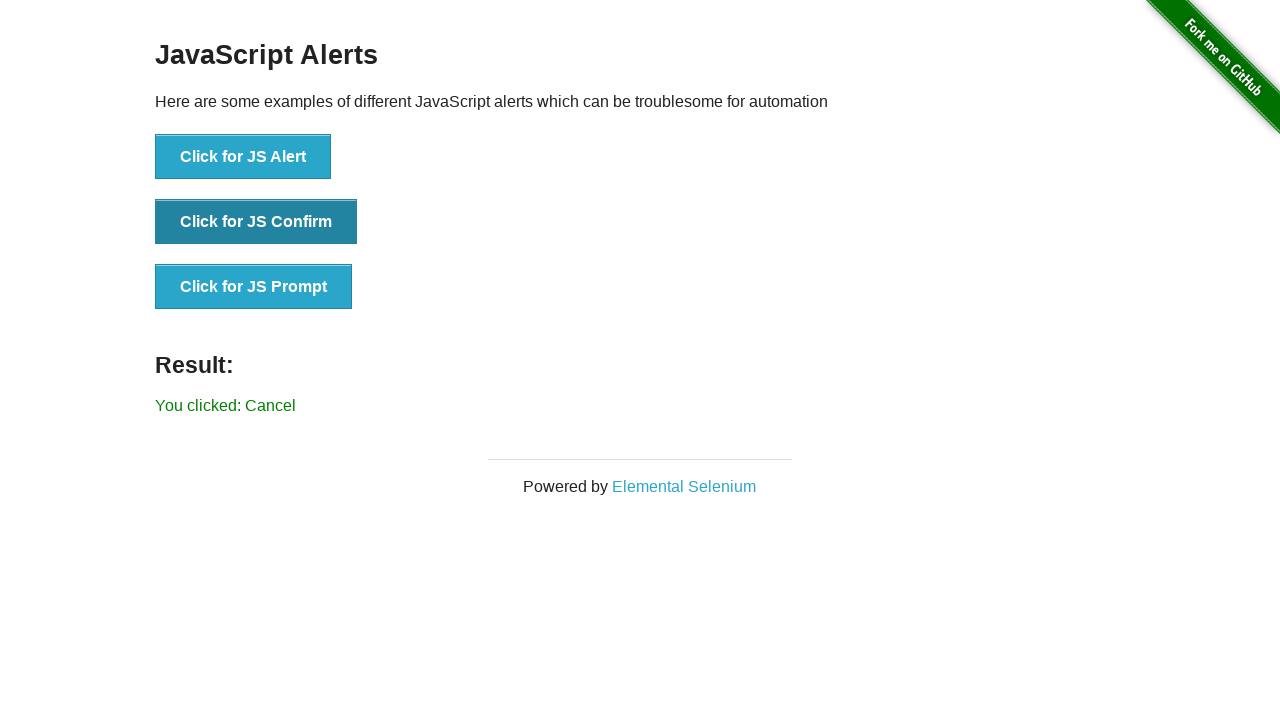

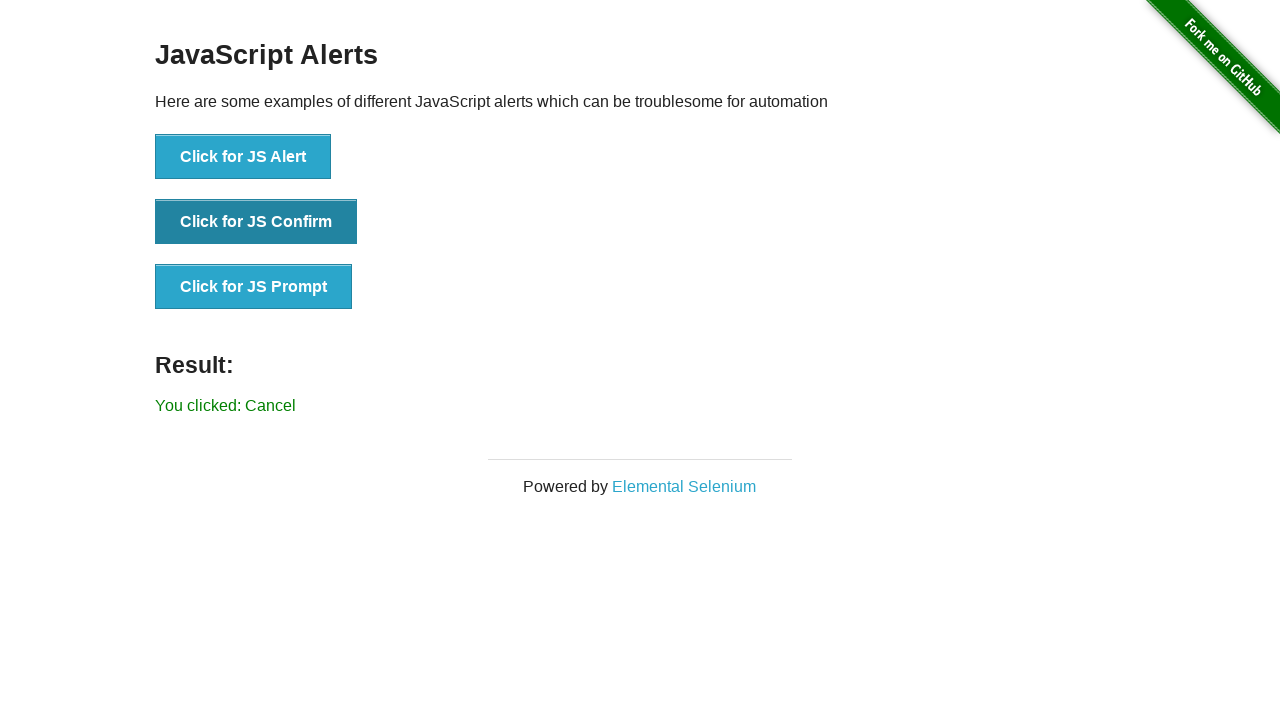